Solves a math problem by reading a value, calculating a logarithmic result, filling the answer, checking checkboxes and radio buttons, then submitting the form

Starting URL: http://suninjuly.github.io/math.html

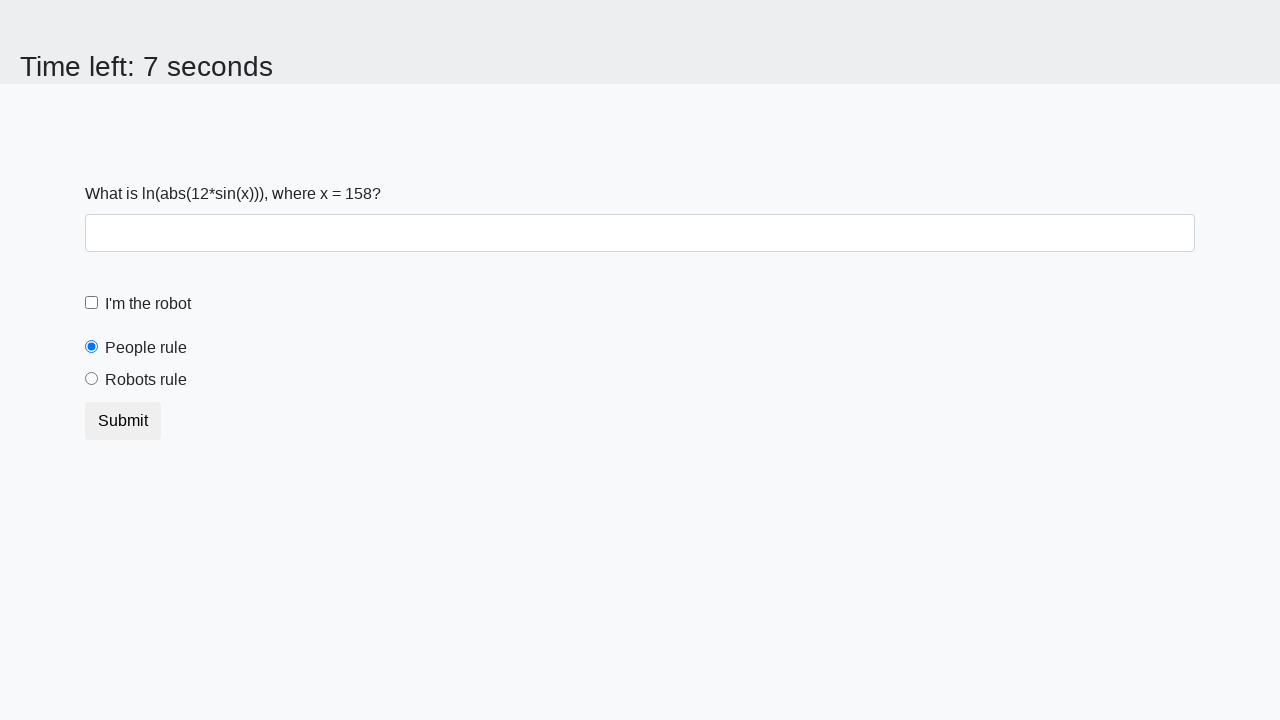

Located the input value element on the page
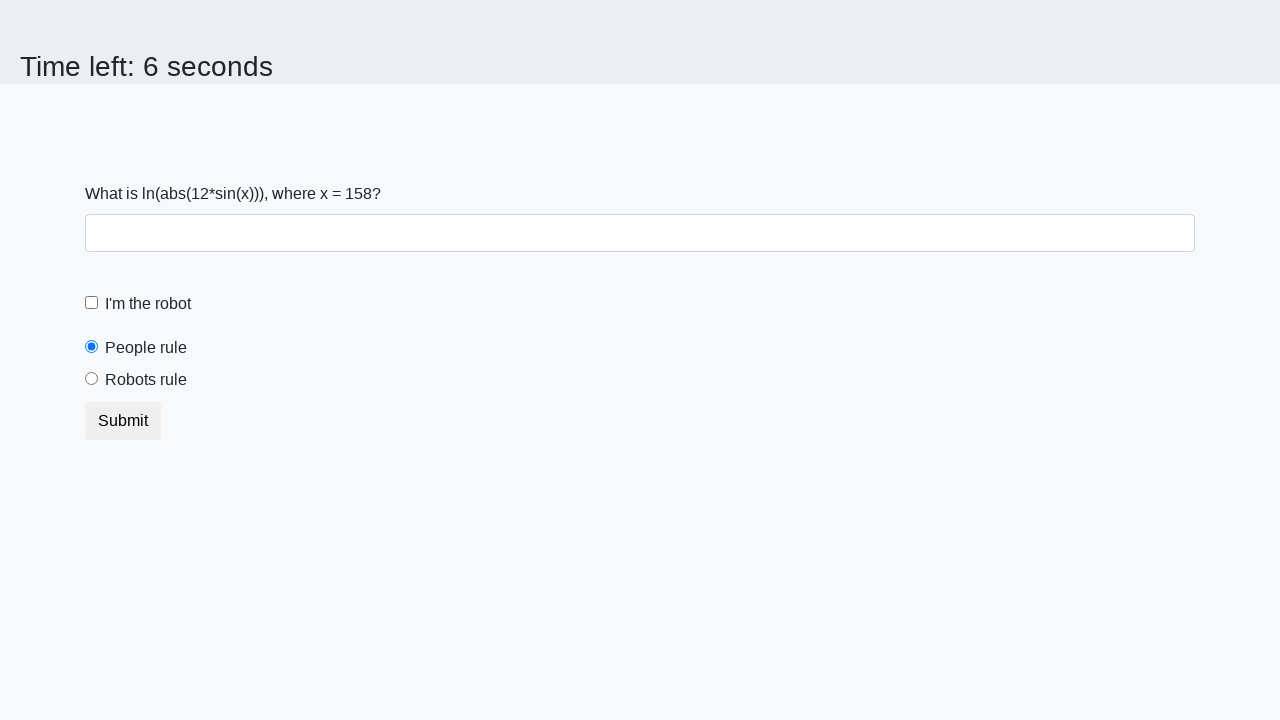

Read x value from the page: 158
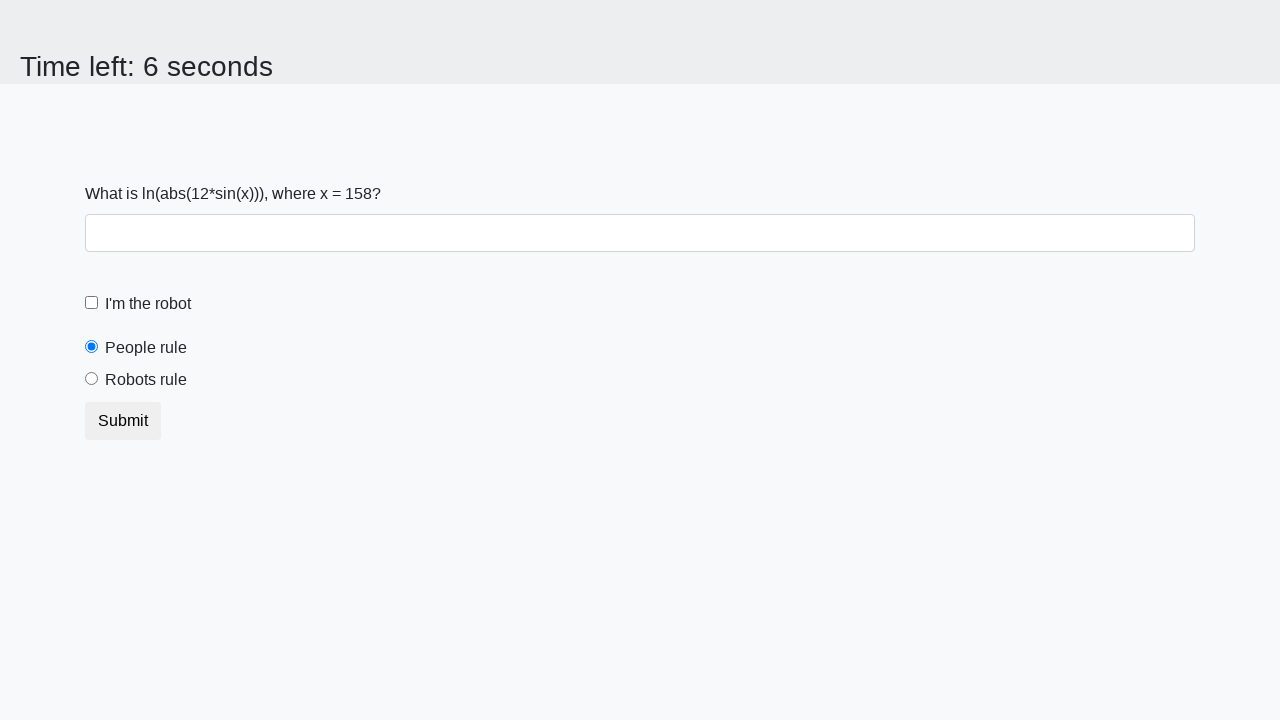

Calculated logarithmic result: 2.2565295479676357
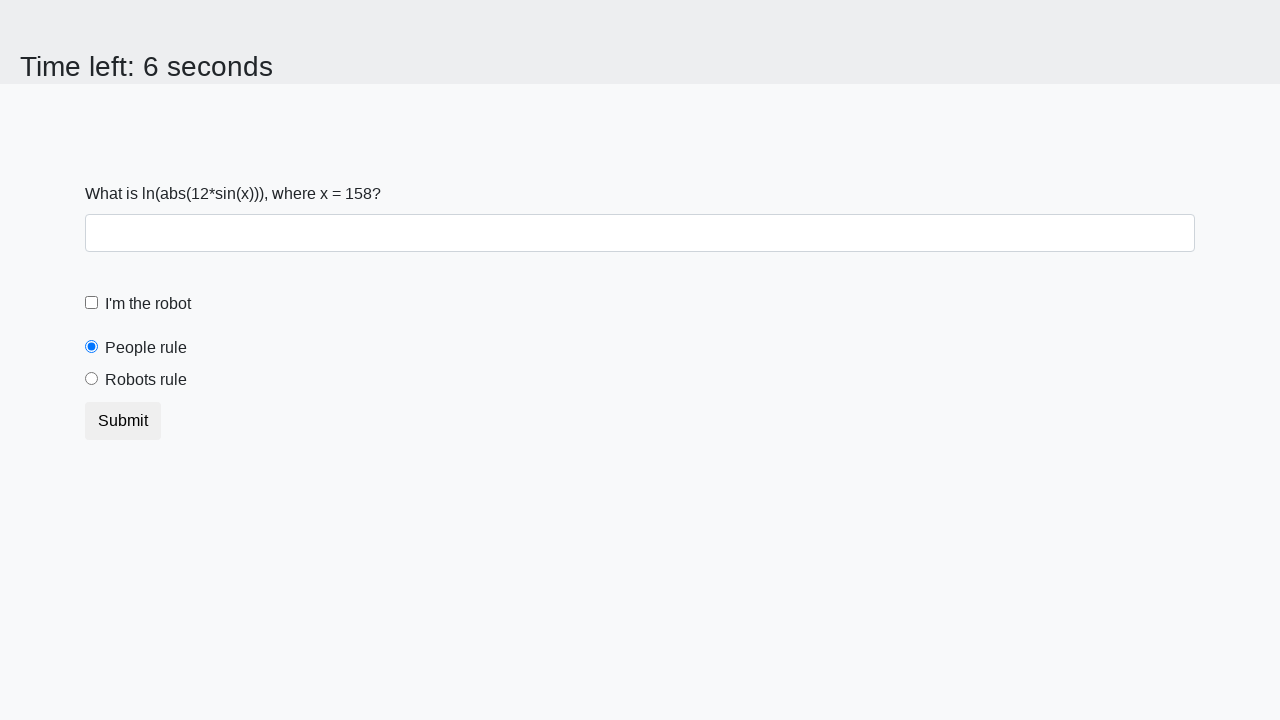

Filled answer field with calculated logarithmic value on #answer
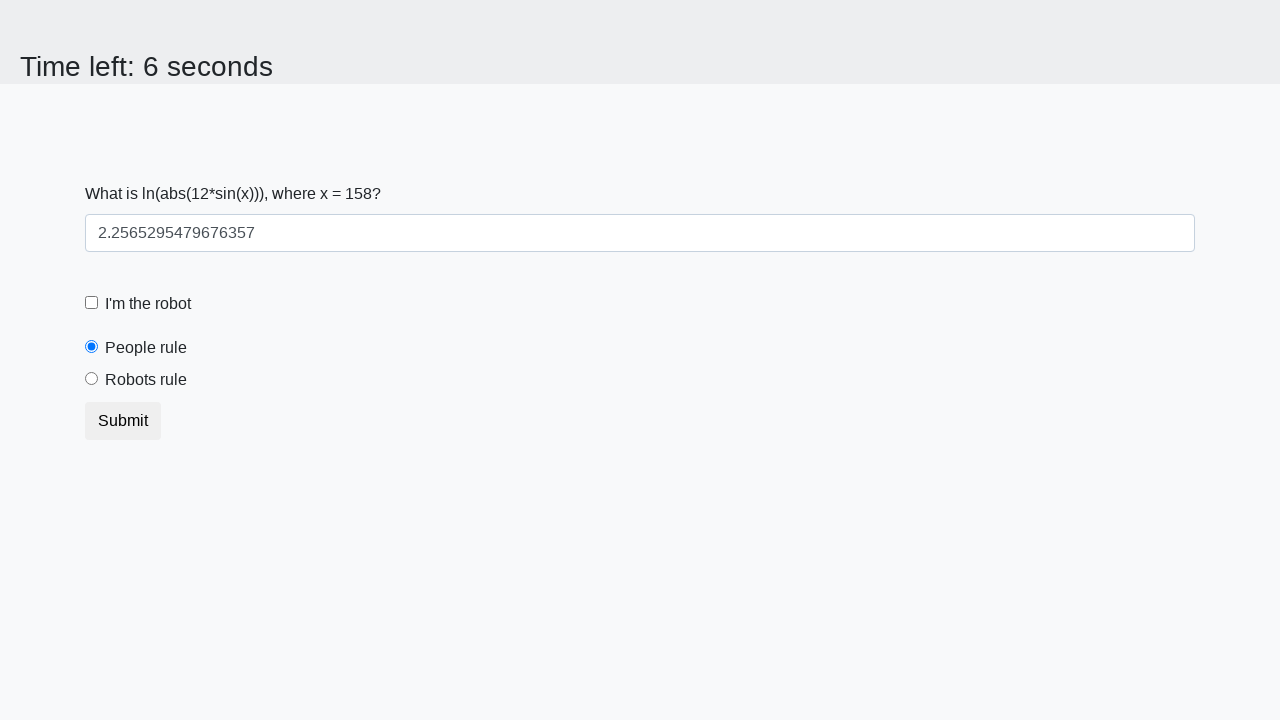

Checked the 'I'm the robot' checkbox at (92, 303) on #robotCheckbox
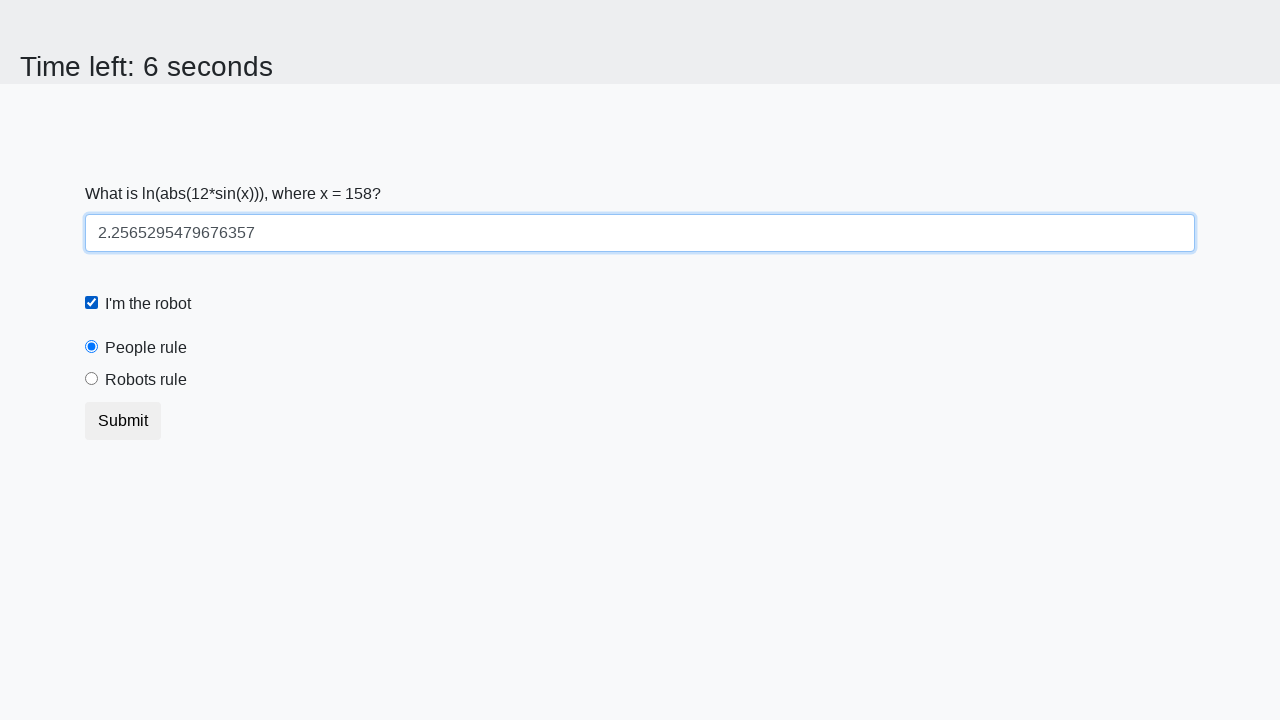

Selected the 'Robots rule' radio button at (92, 379) on #robotsRule
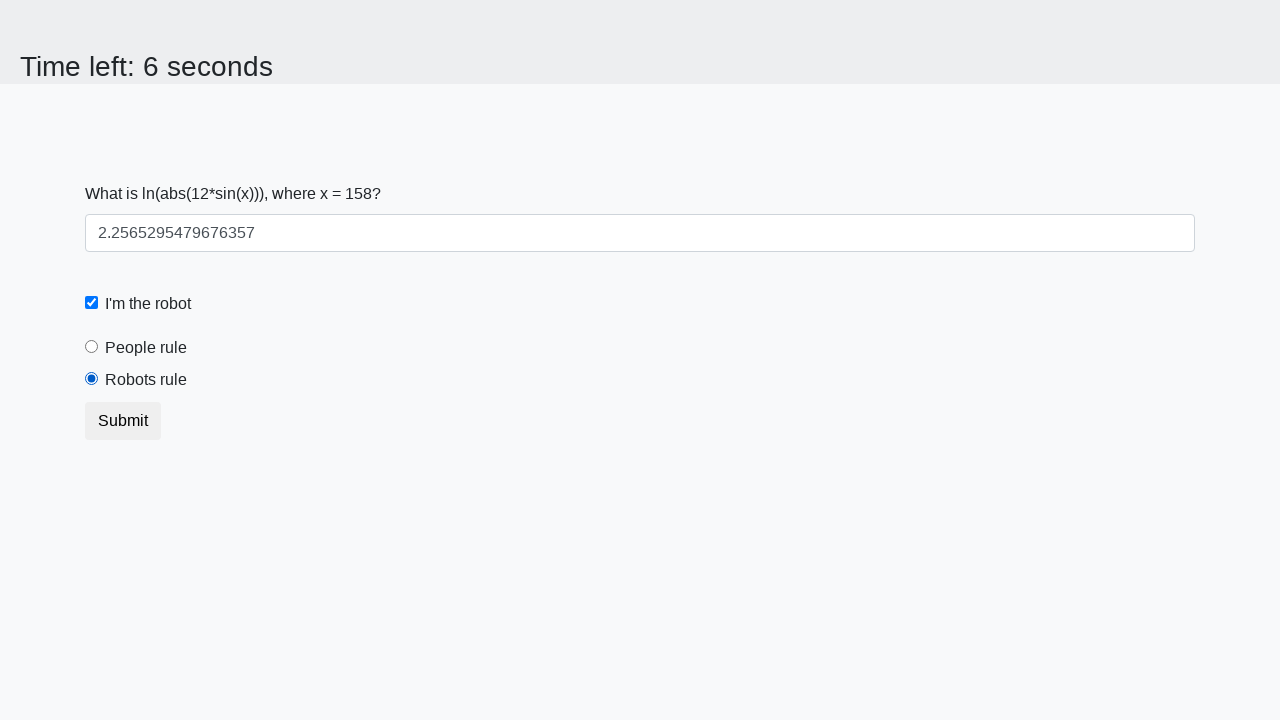

Clicked the submit button to submit the form at (123, 421) on button.btn
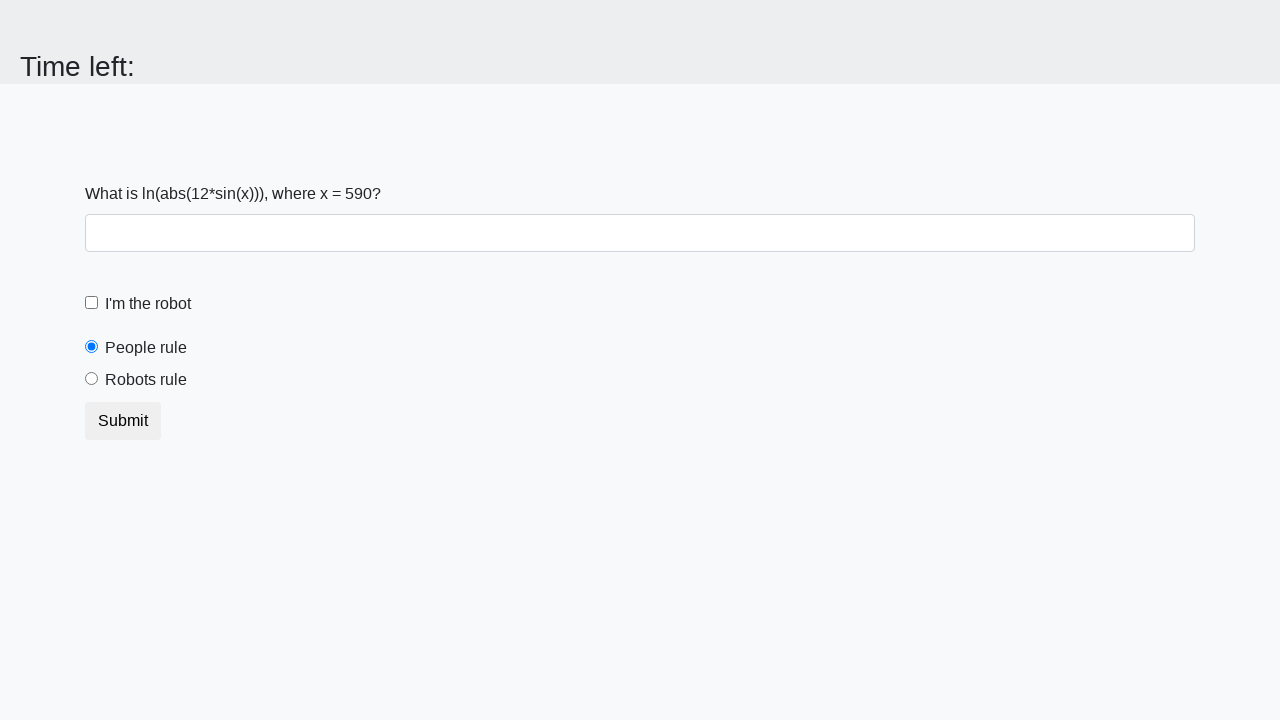

Waited for form submission to process
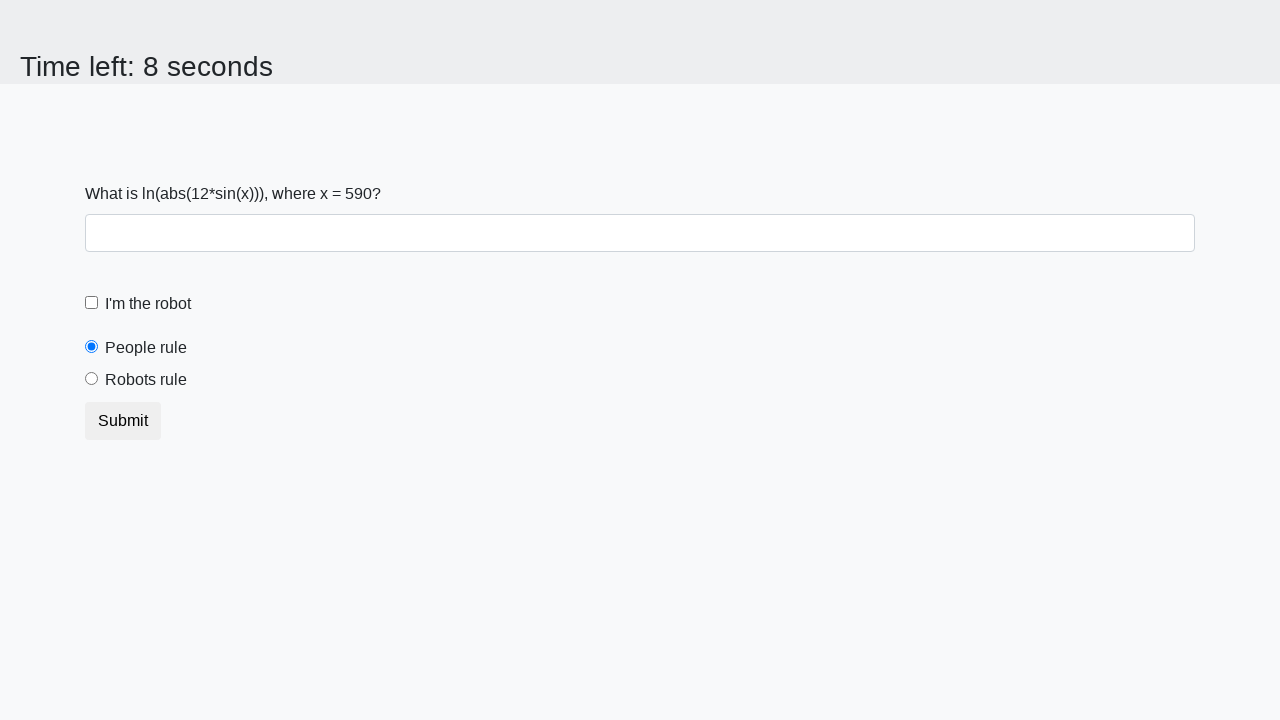

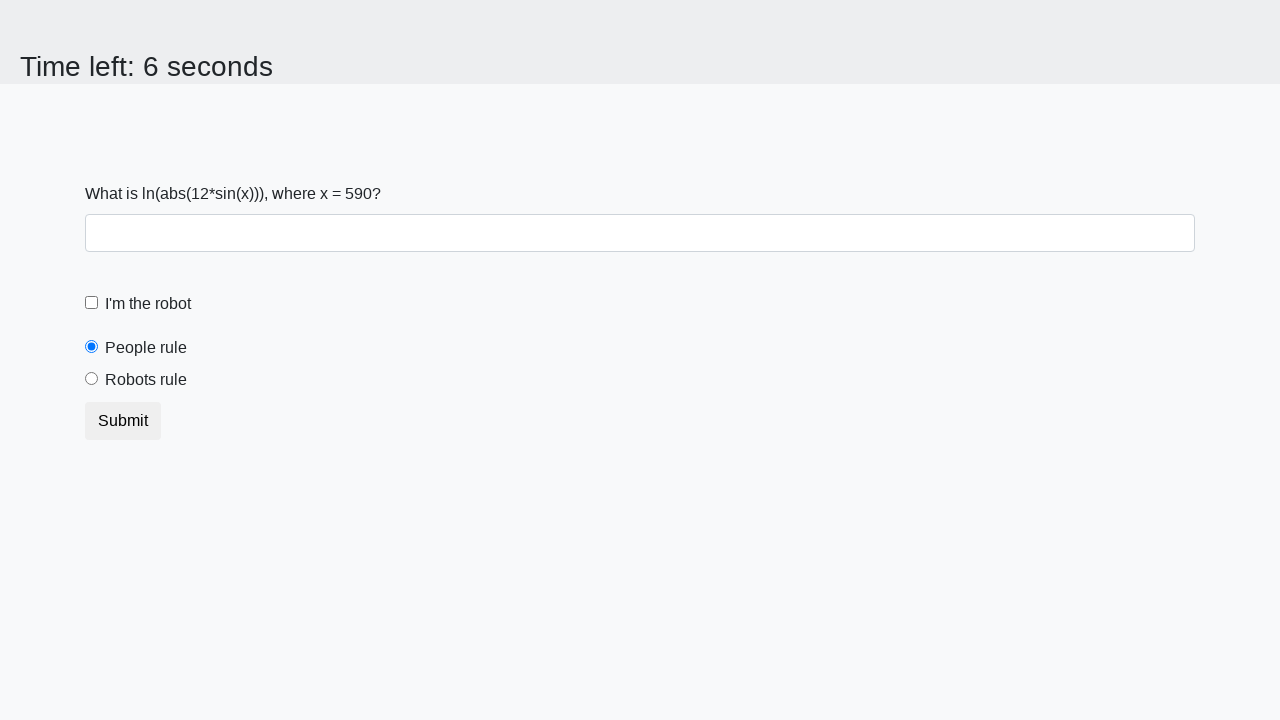